Opens the RedBus travel booking website and verifies the page loads successfully

Starting URL: https://www.redbus.in/

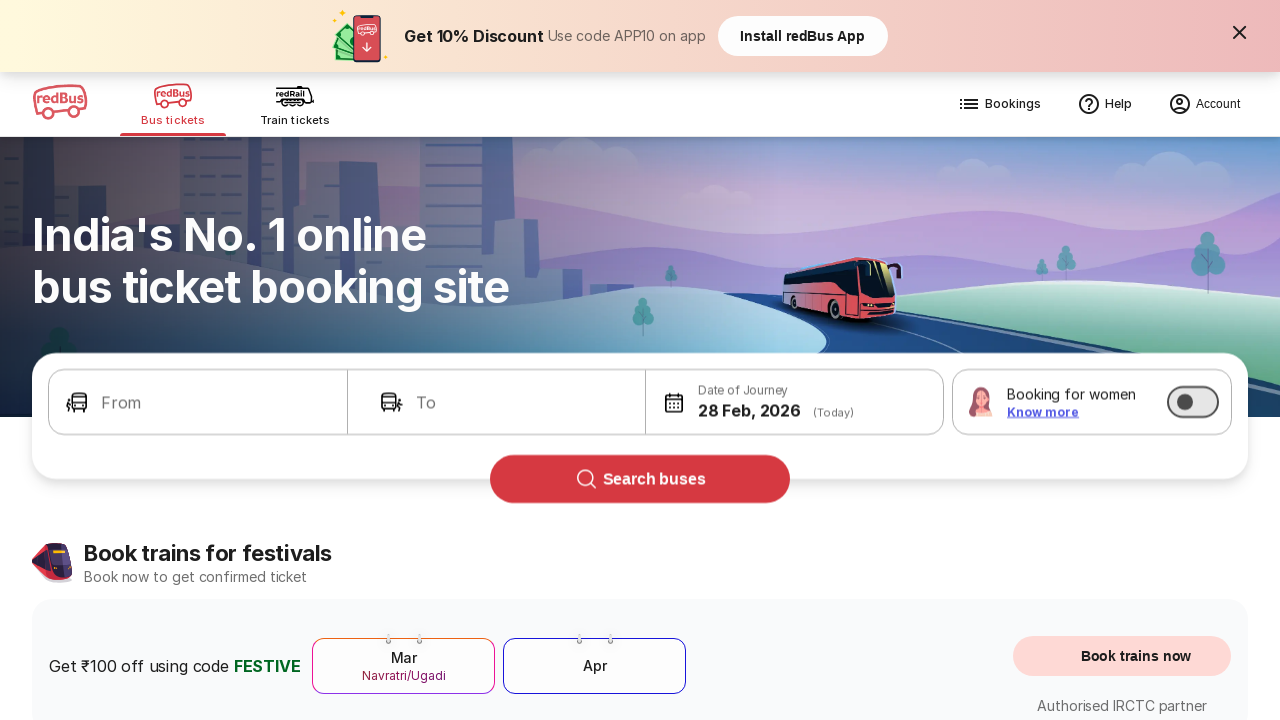

Page DOM content loaded successfully
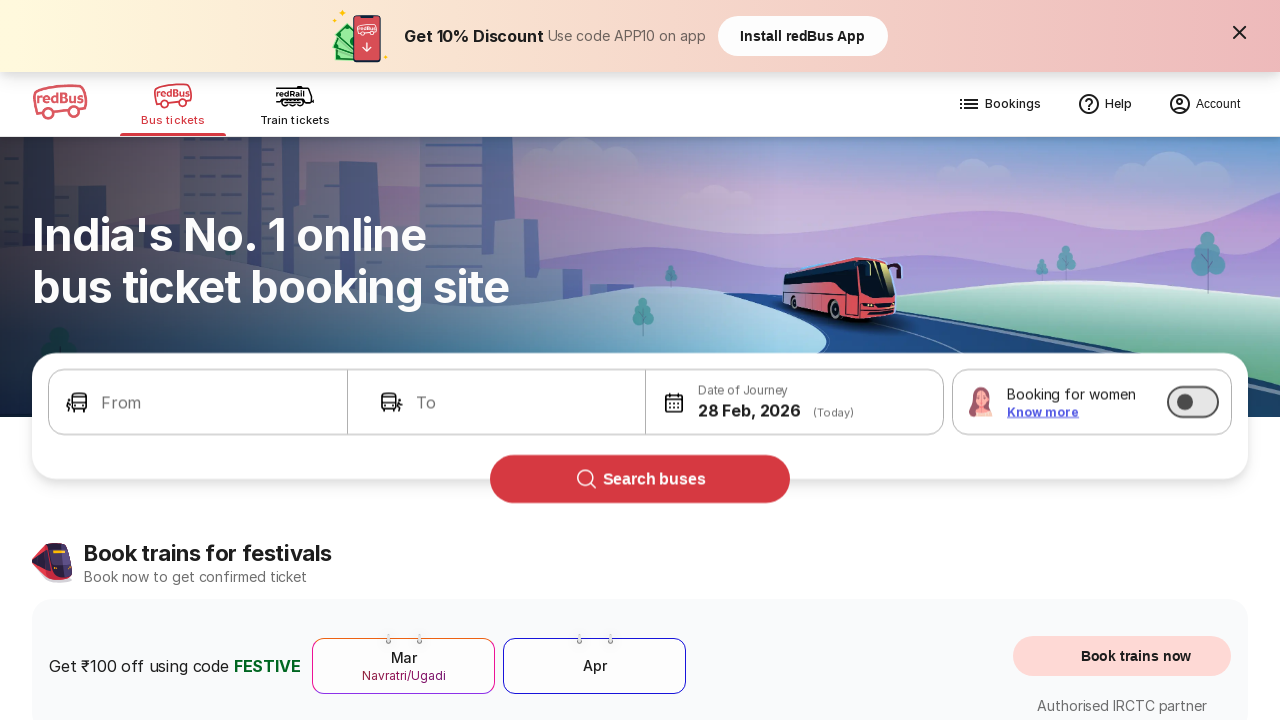

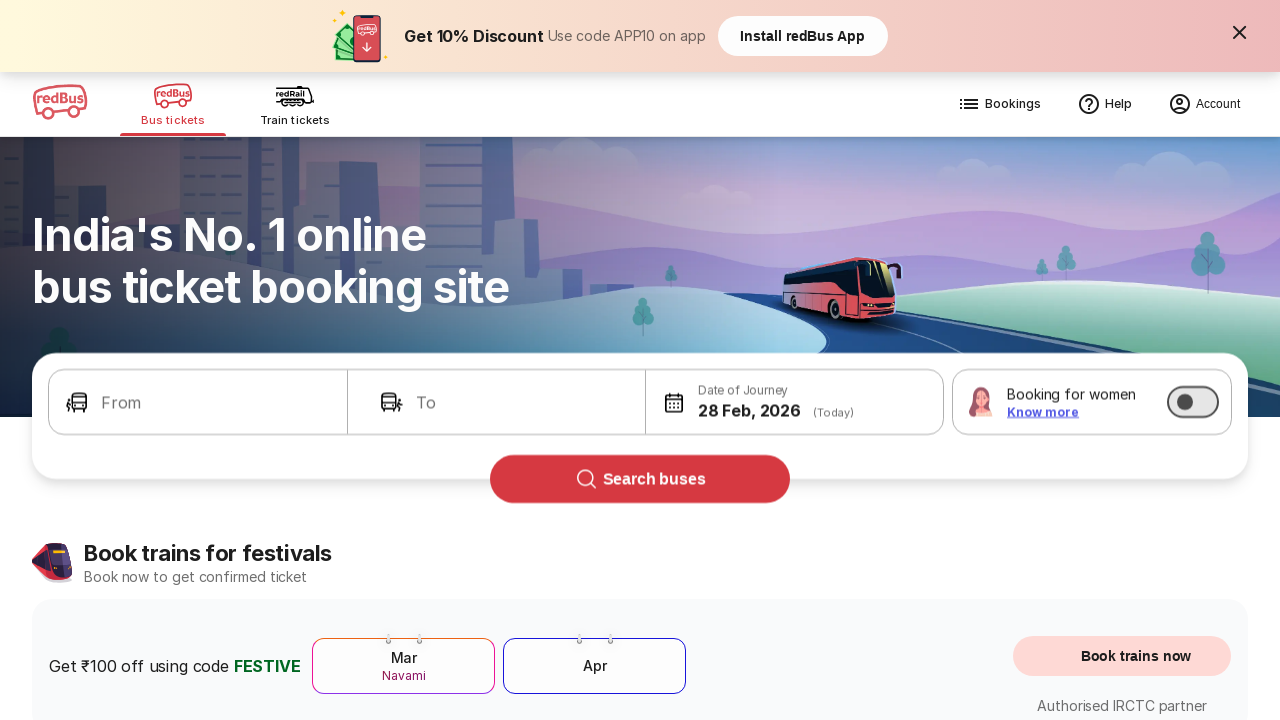